Tests different mouse click interactions (left click, double click, right click) on a webpage and verifies the active element changes

Starting URL: https://v1.training-support.net/selenium/input-events

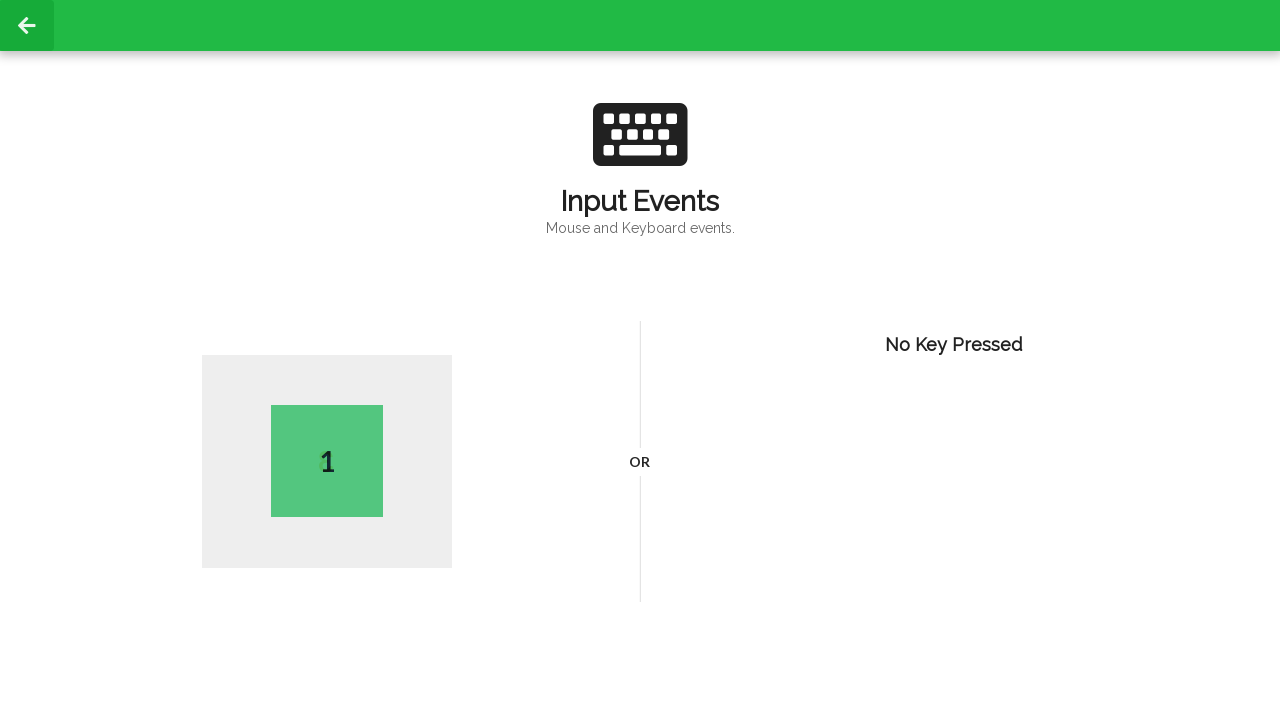

Performed left click on the page body at (640, 360) on body
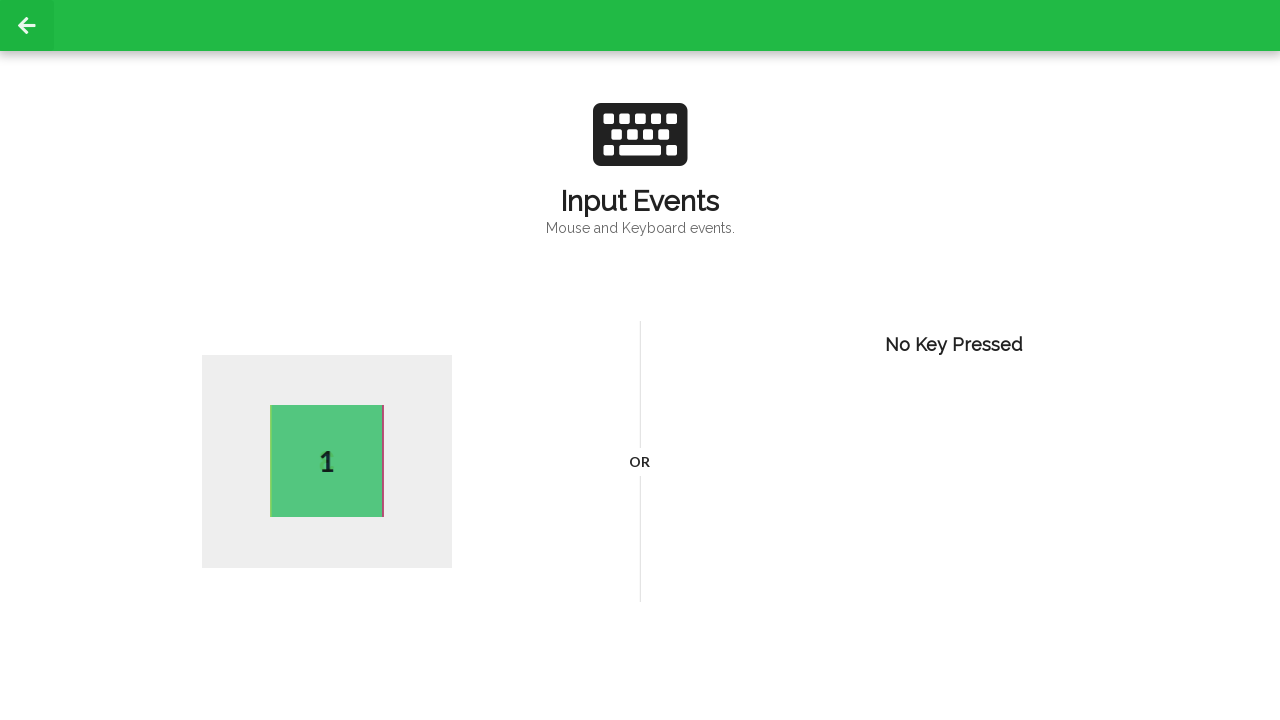

Verified active element is present after left click
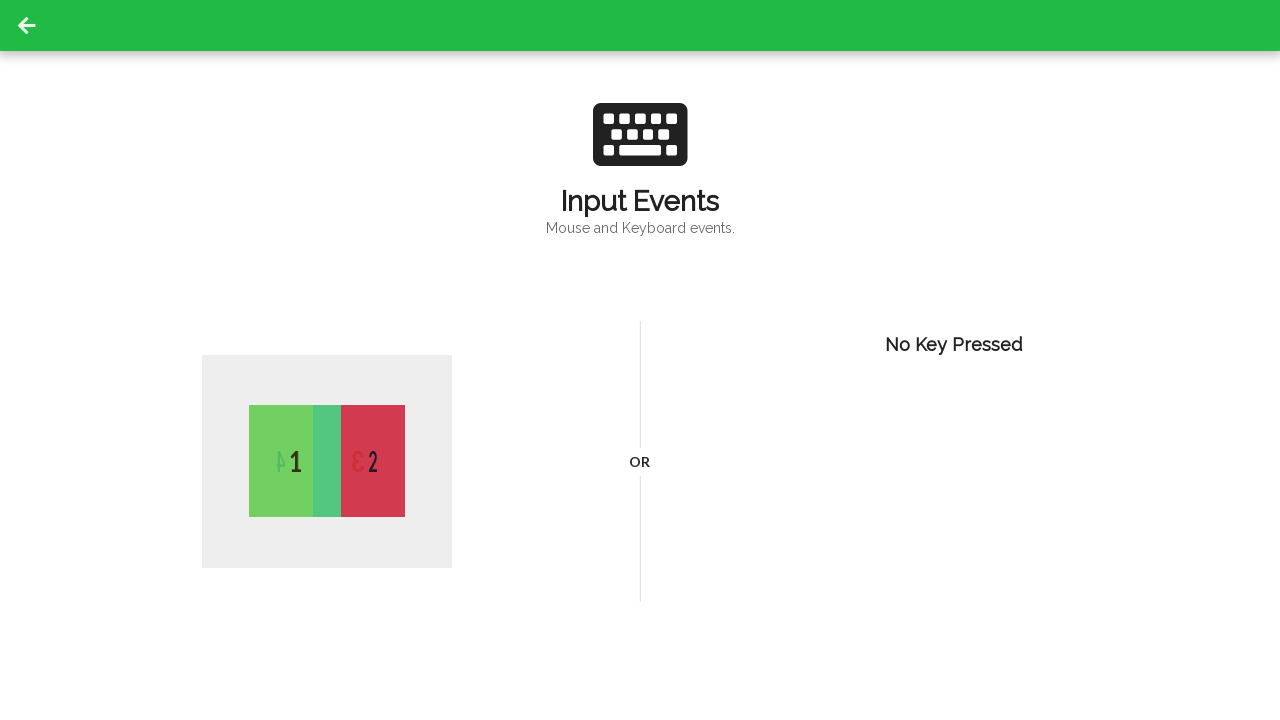

Performed double click on the page body at (640, 360) on body
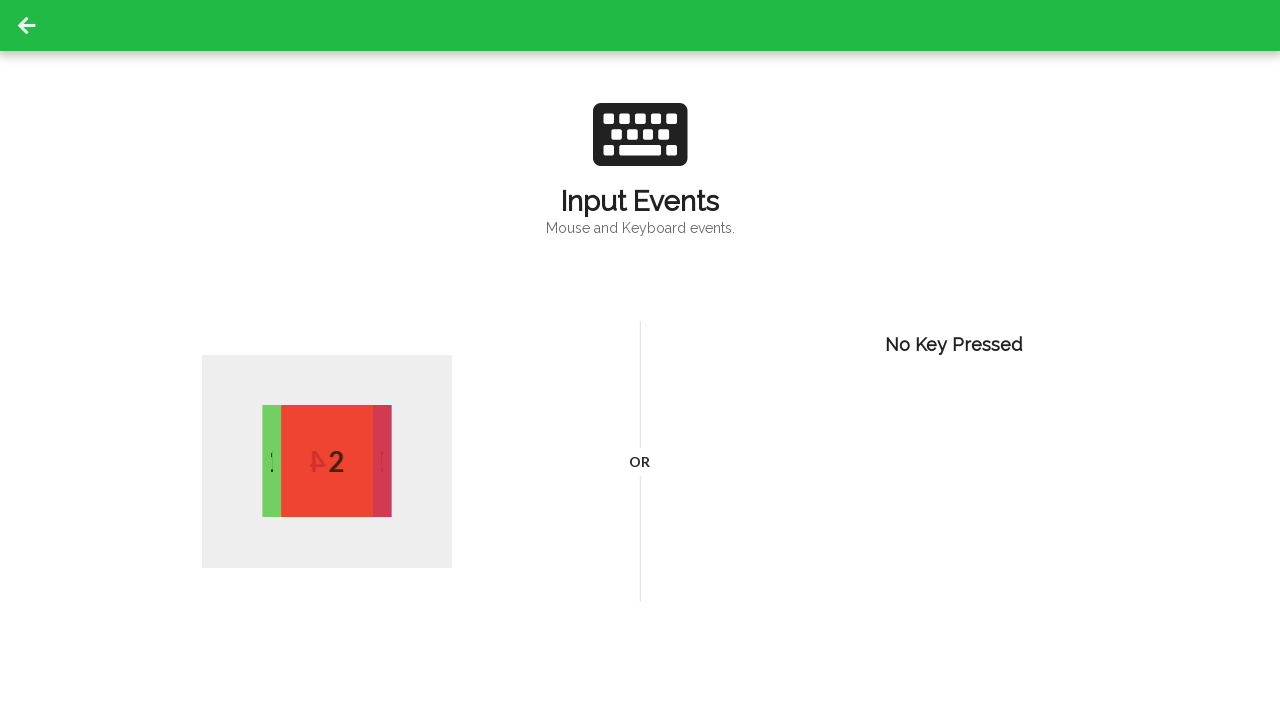

Verified active element is present after double click
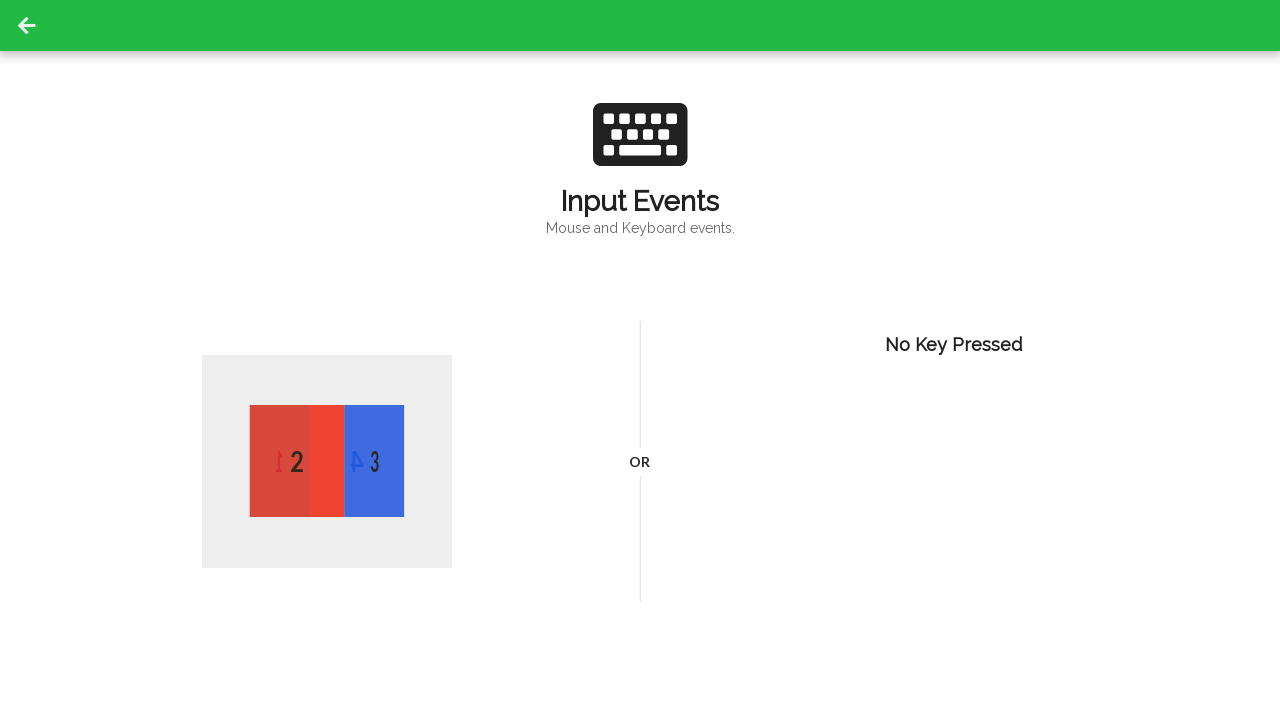

Performed right click on the page body at (640, 360) on body
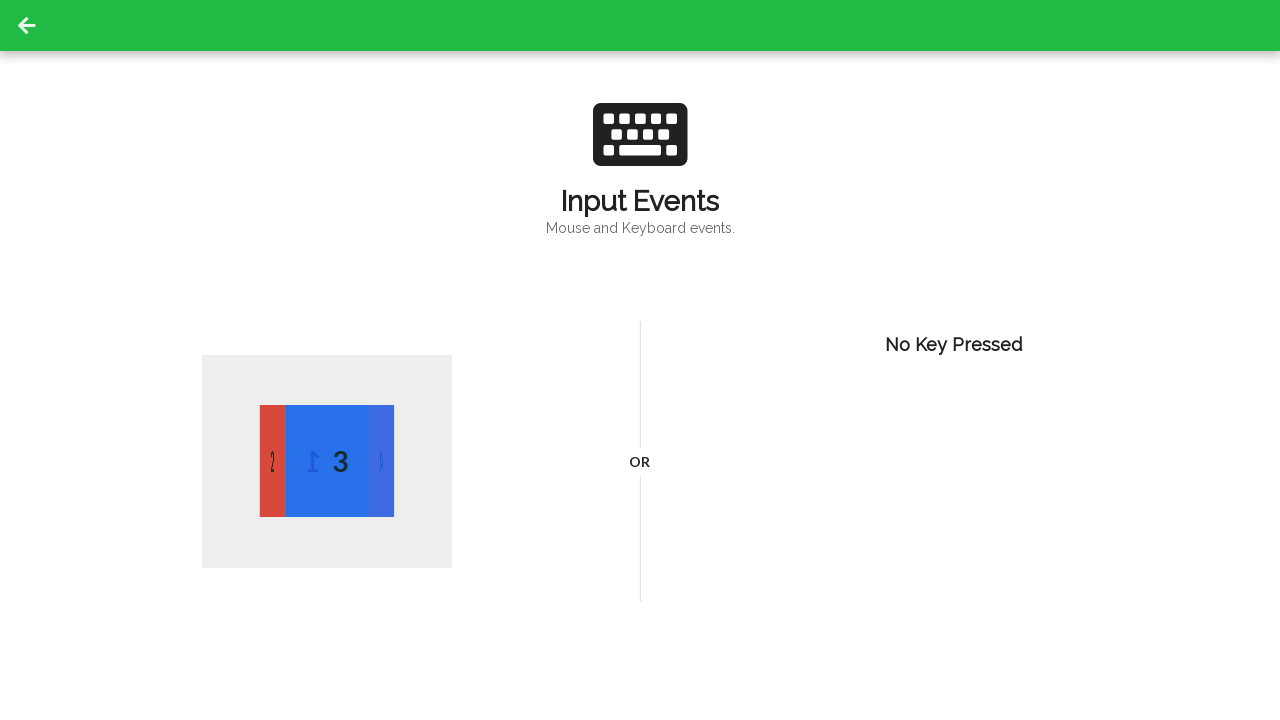

Verified active element is present after right click
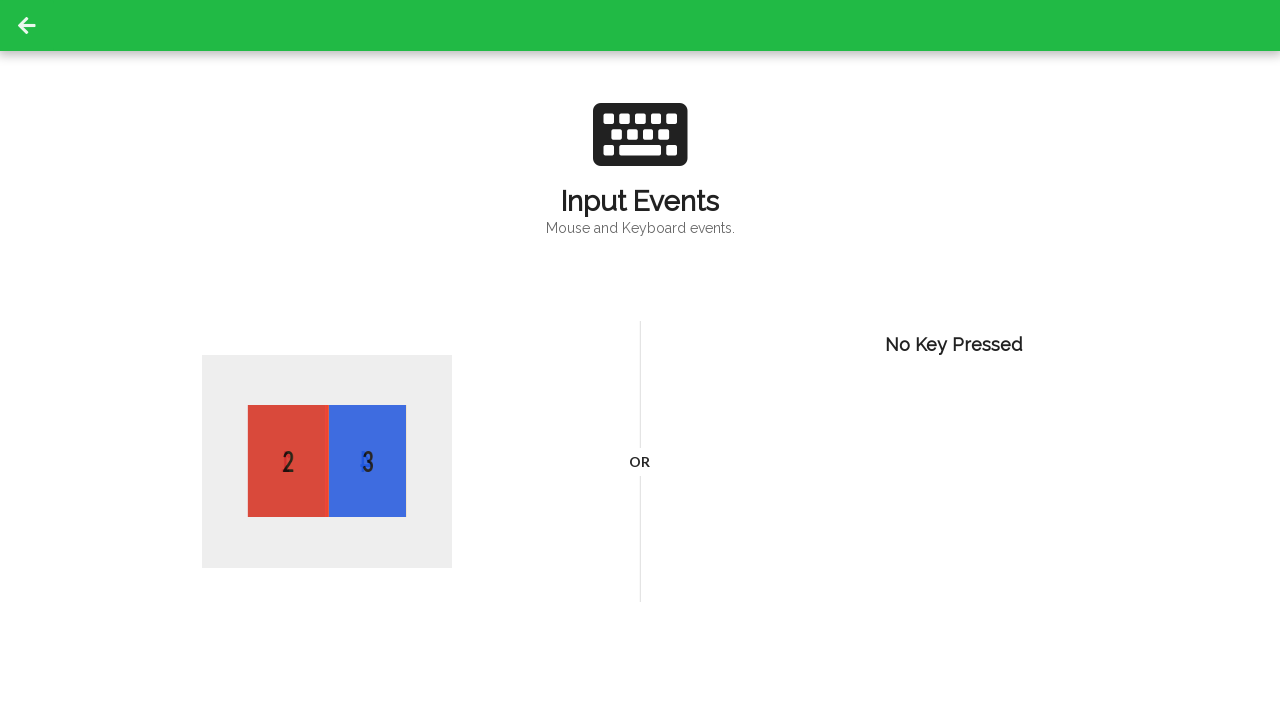

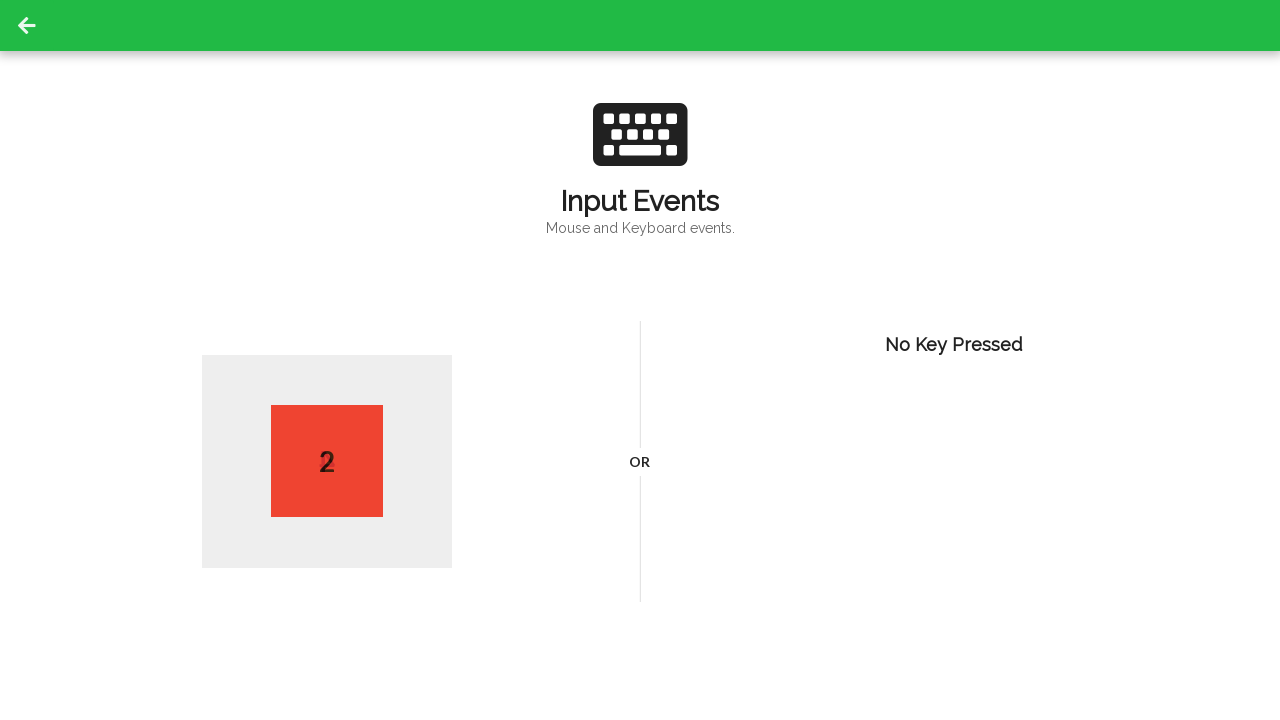